Tests handling JavaScript alerts by entering a name, triggering an alert, accepting it, then triggering a confirm dialog and dismissing it

Starting URL: https://rahulshettyacademy.com/AutomationPractice/

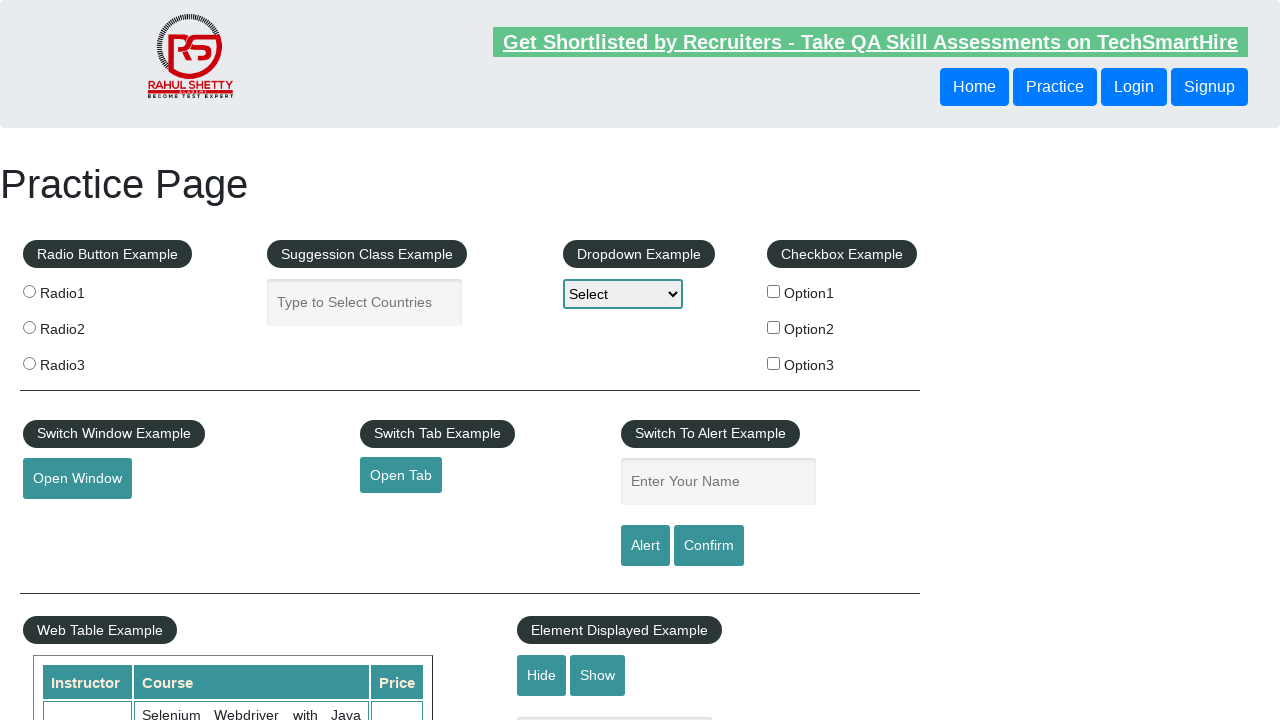

Filled name field with 'Rahul' on #name
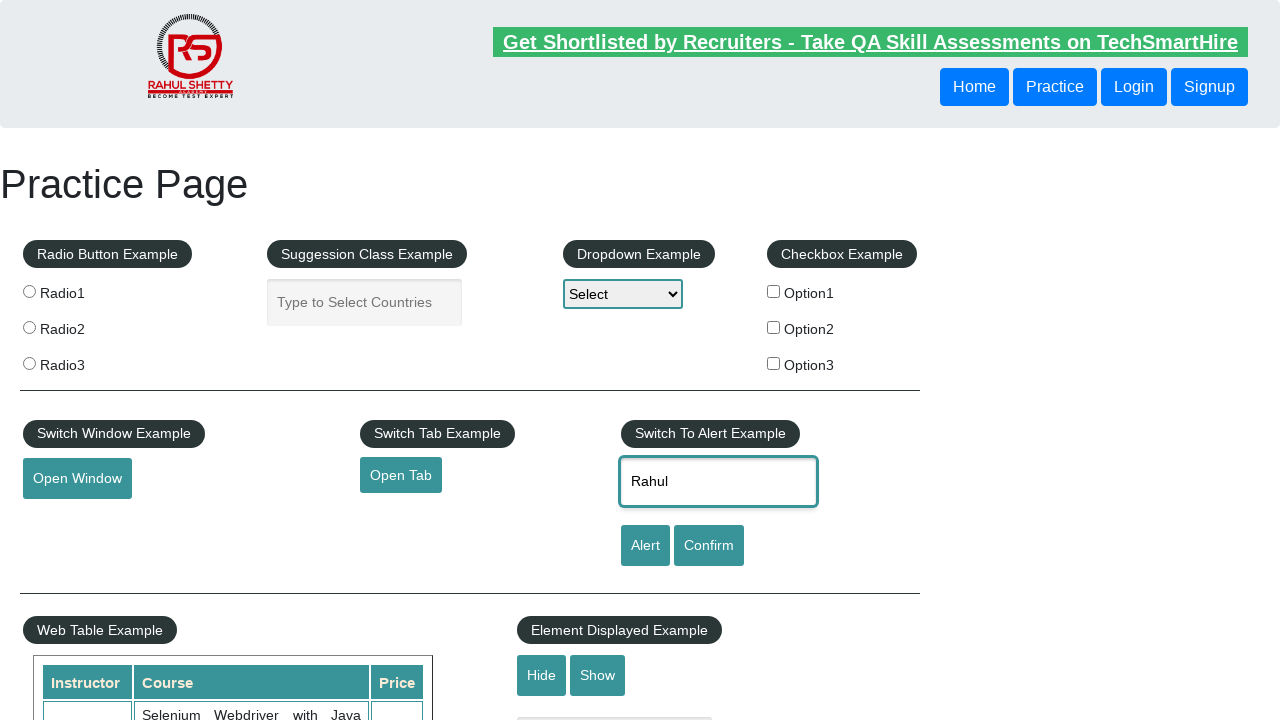

Clicked alert button to trigger JavaScript alert at (645, 546) on input[id='alertbtn']
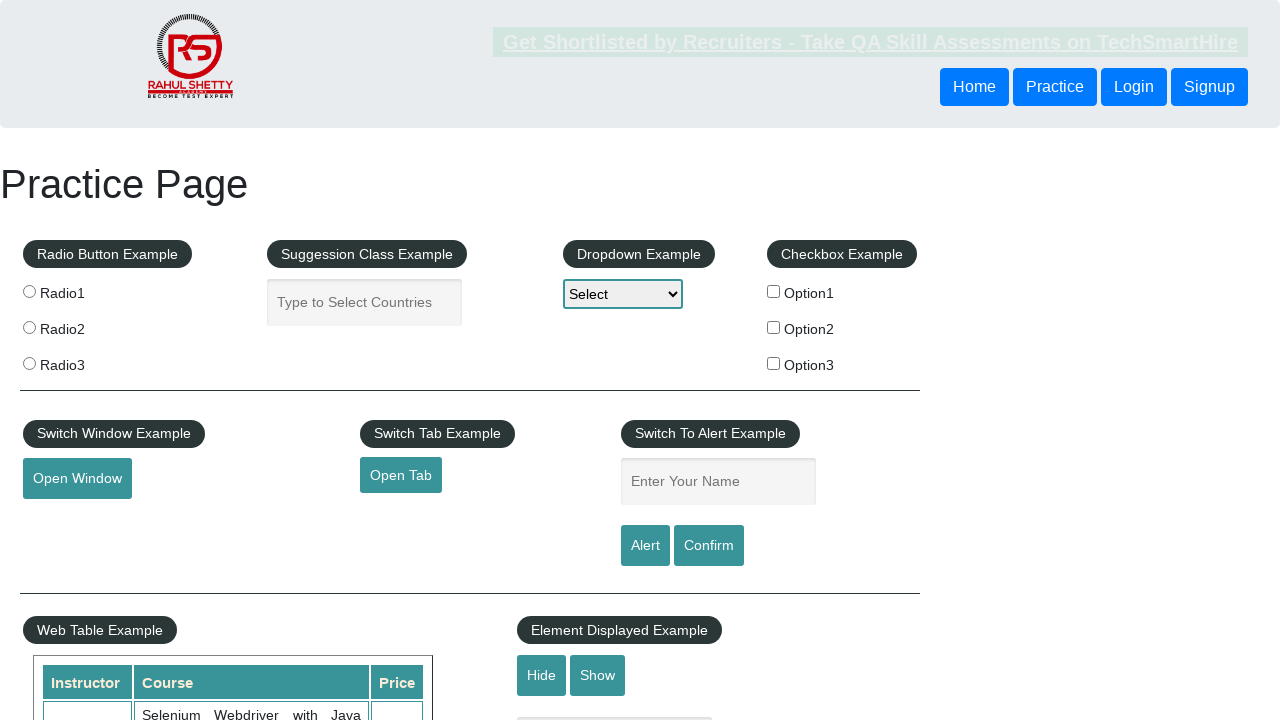

Set up dialog handler to accept alerts
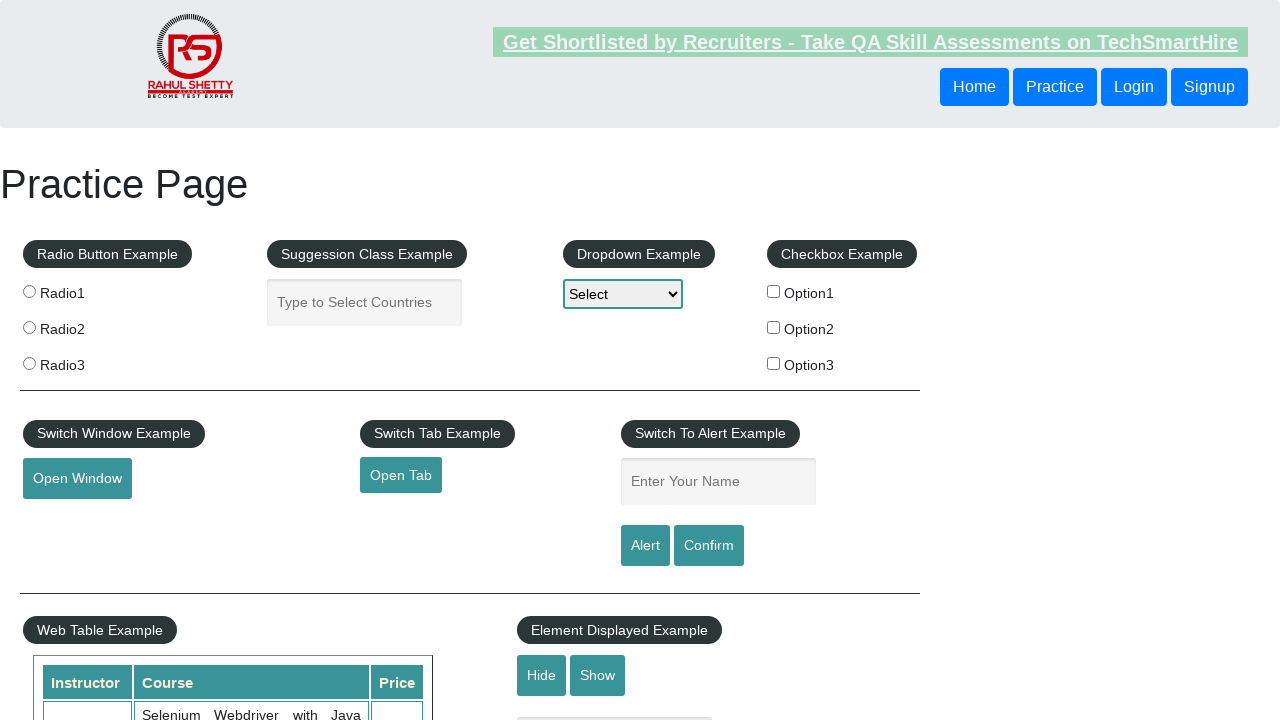

Waited 1000ms for alert to be processed
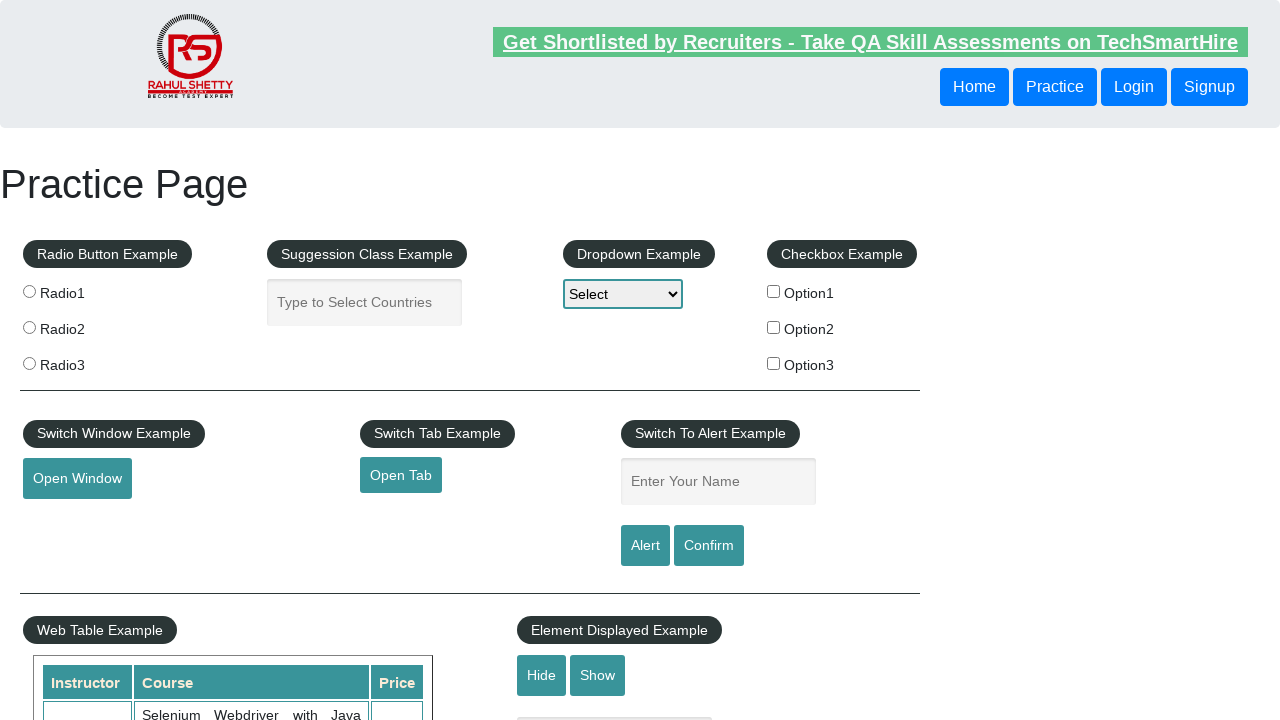

Clicked confirm button to trigger confirm dialog at (709, 546) on input#confirmbtn
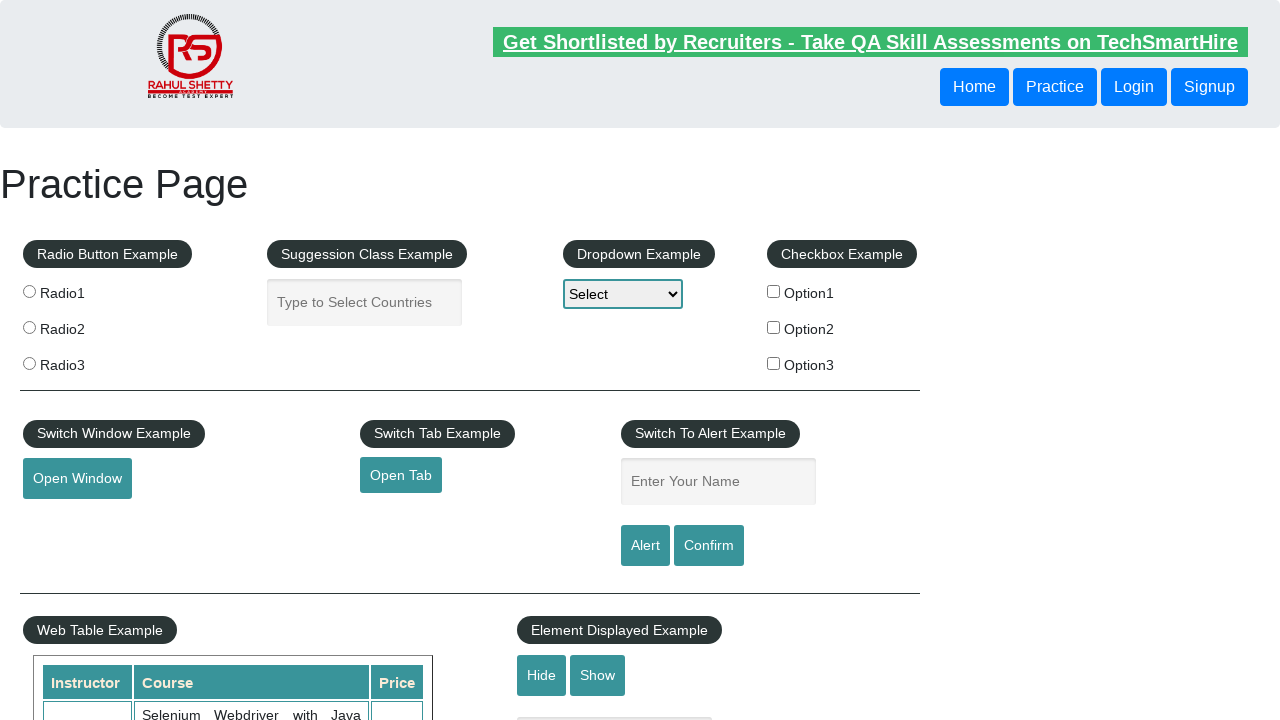

Set up dialog handler to dismiss confirm dialogs
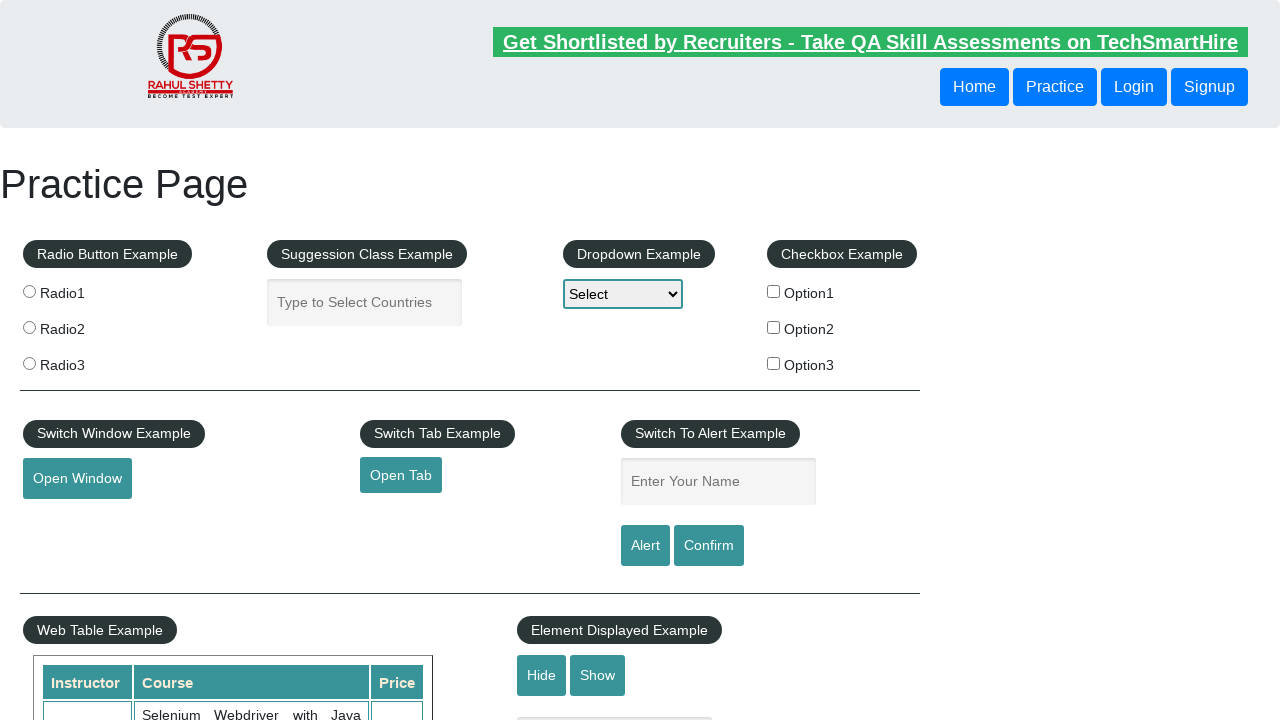

Waited 1000ms for confirm dialog to be processed
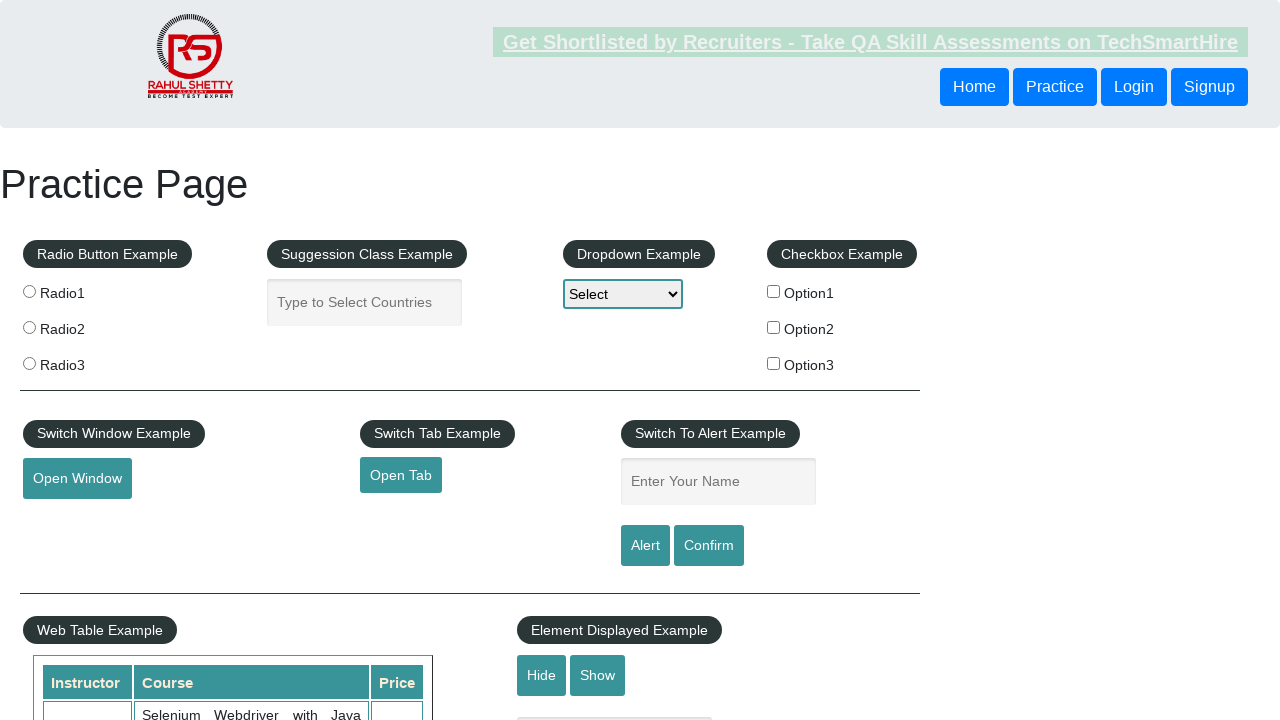

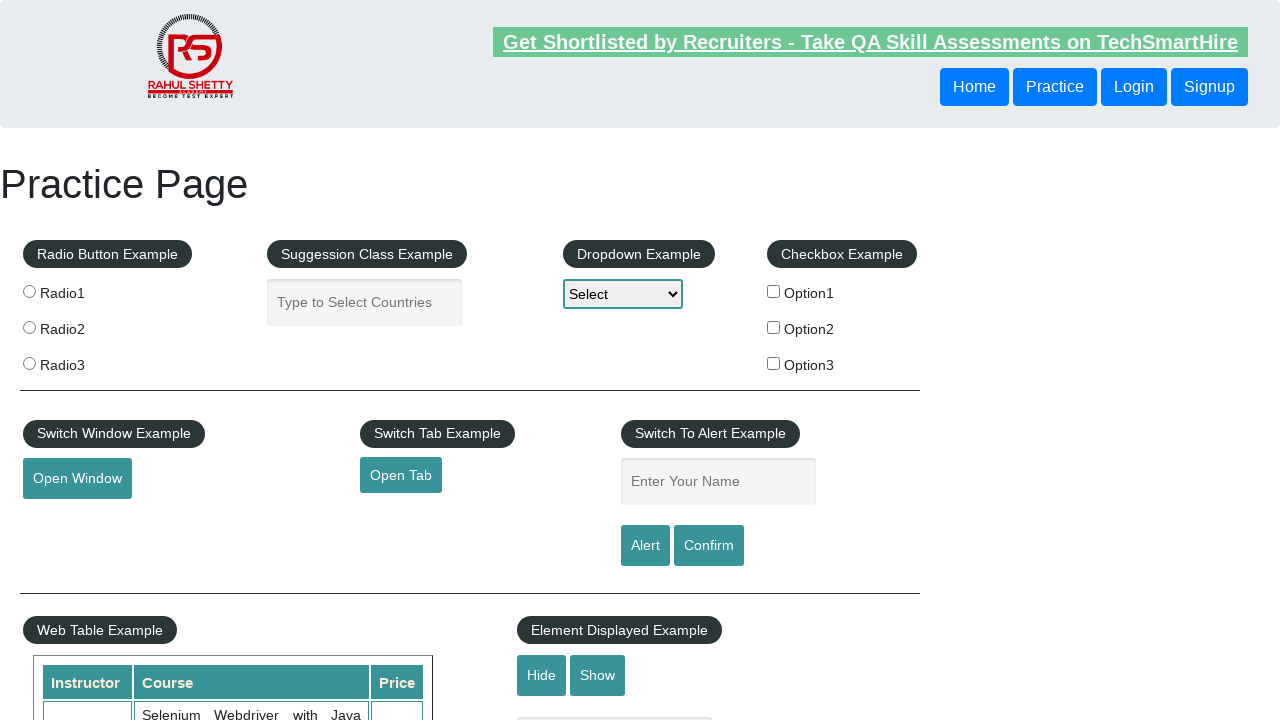